Tests that edits are saved when the input field loses focus (blur event)

Starting URL: https://demo.playwright.dev/todomvc

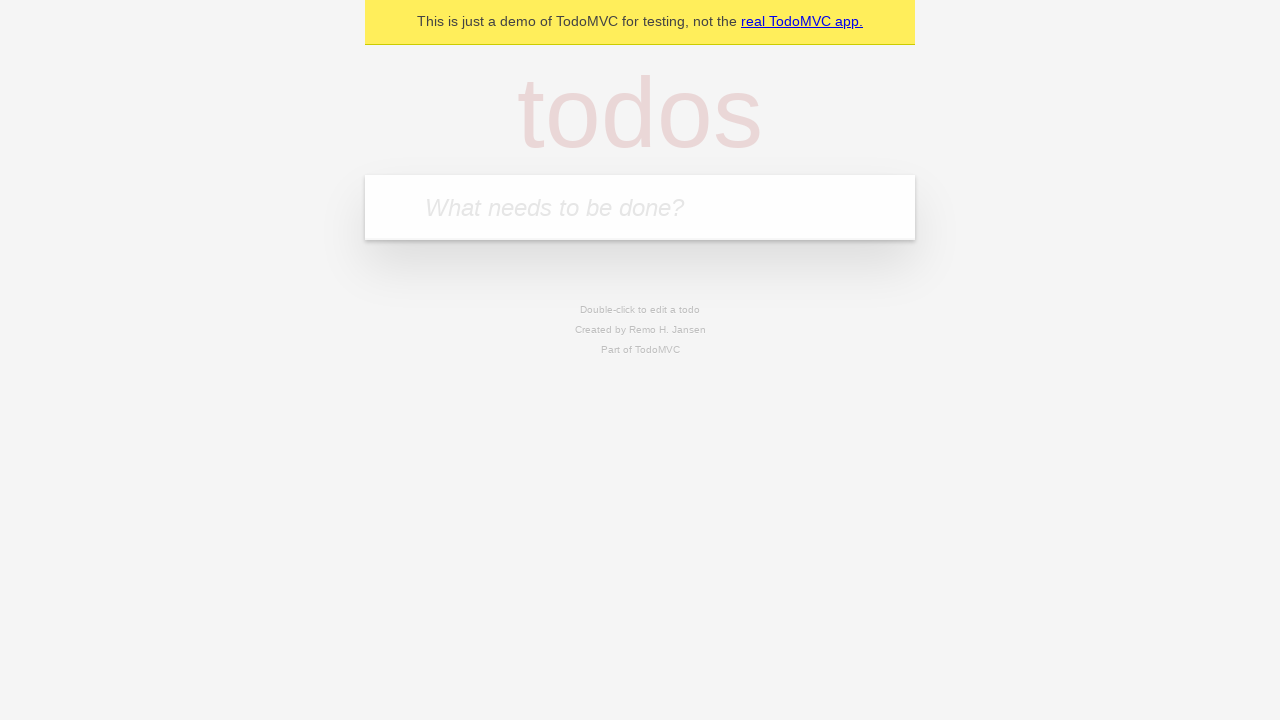

Filled new todo input with 'buy some cheese' on .new-todo
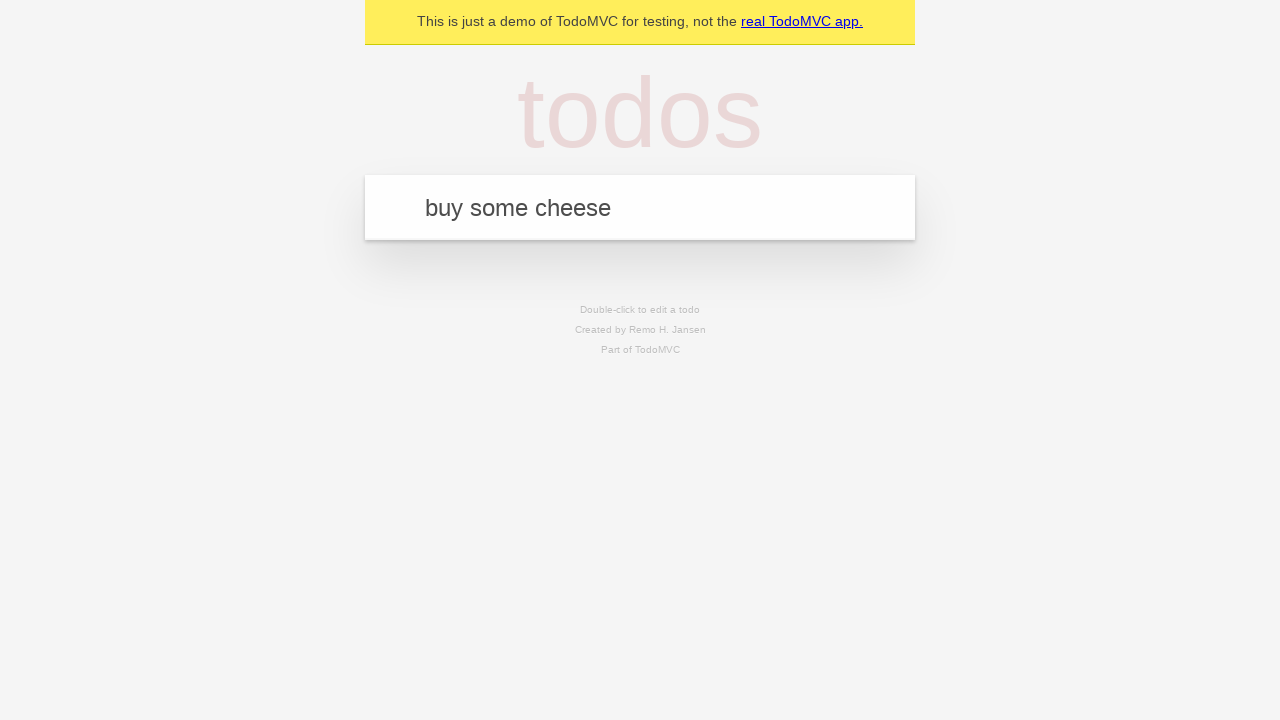

Pressed Enter to create first todo on .new-todo
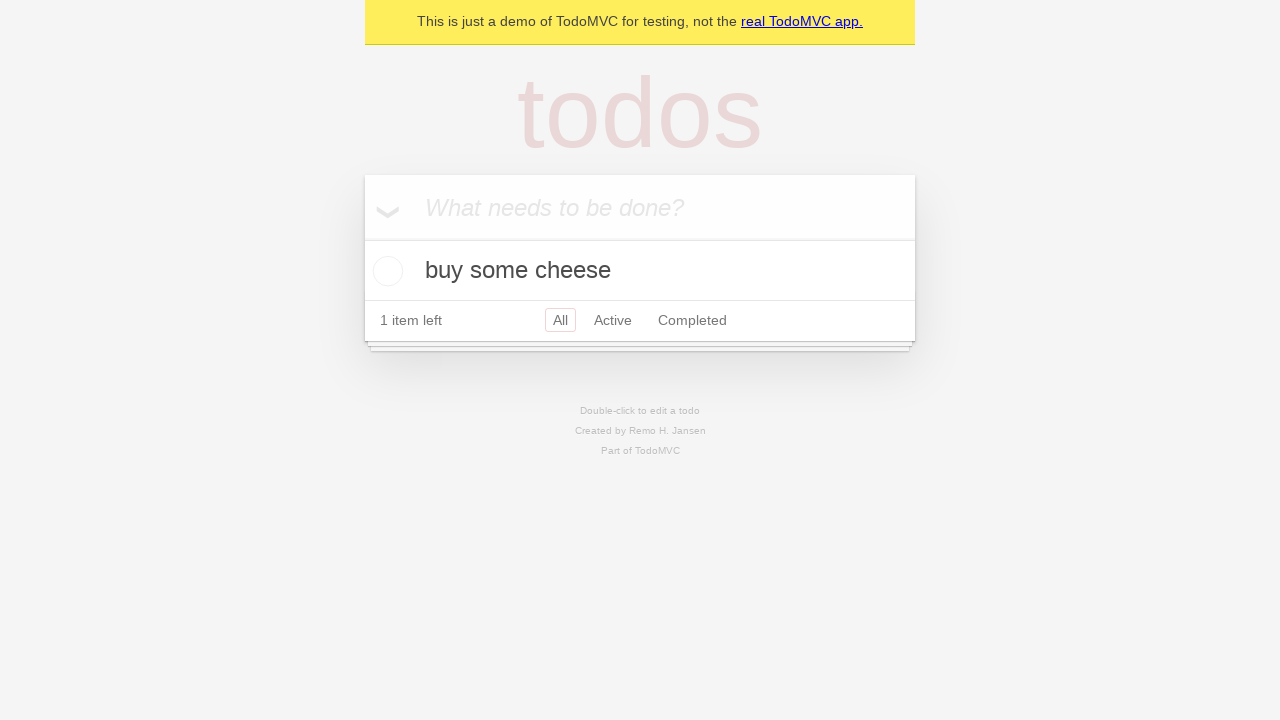

Filled new todo input with 'feed the cat' on .new-todo
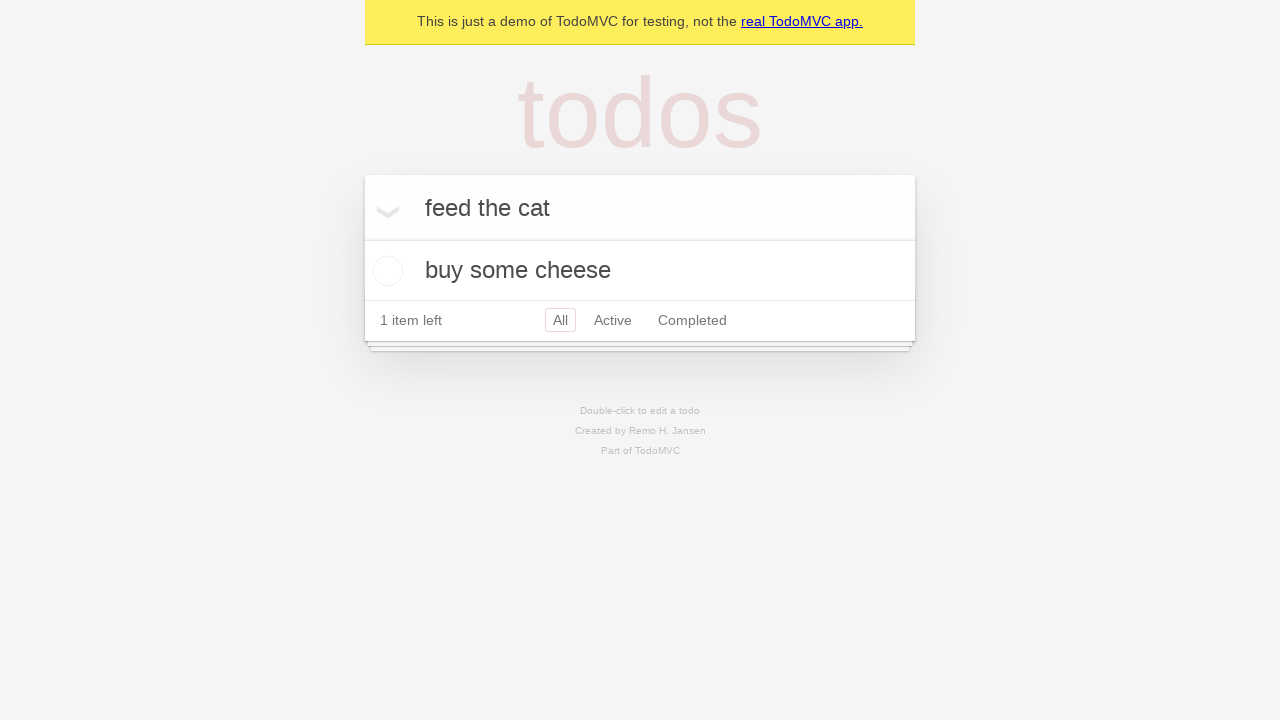

Pressed Enter to create second todo on .new-todo
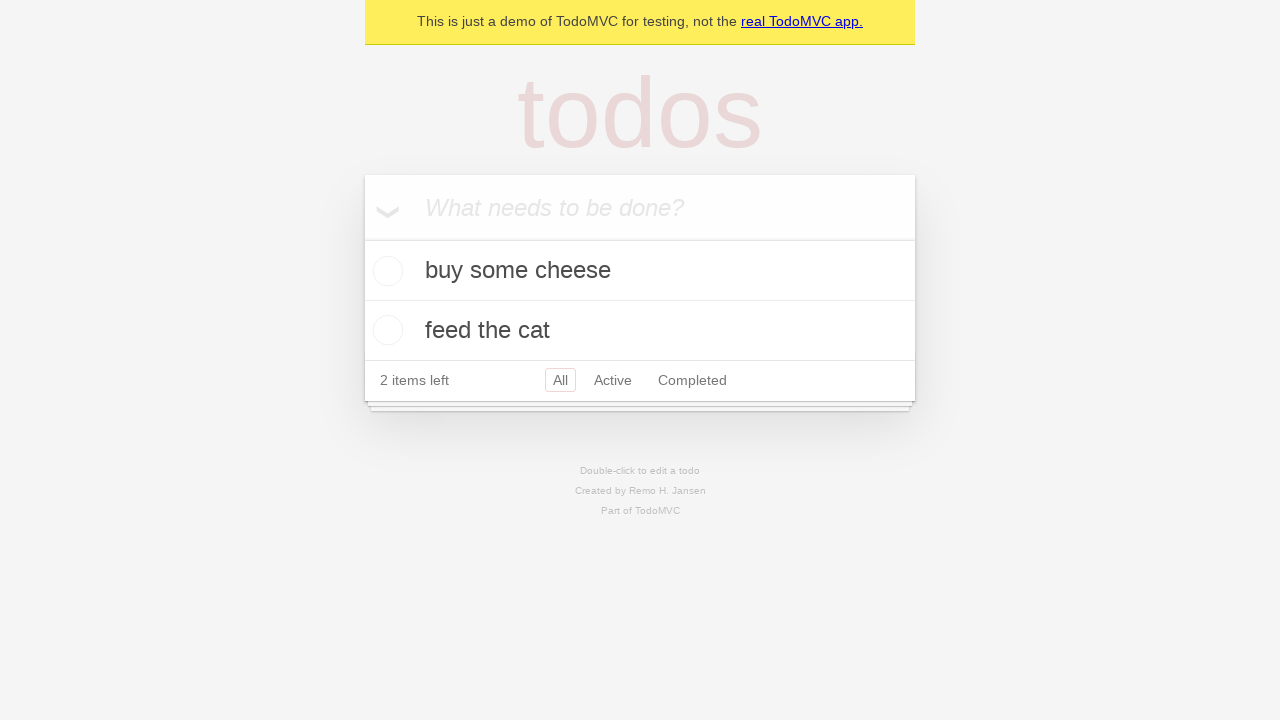

Filled new todo input with 'book a doctors appointment' on .new-todo
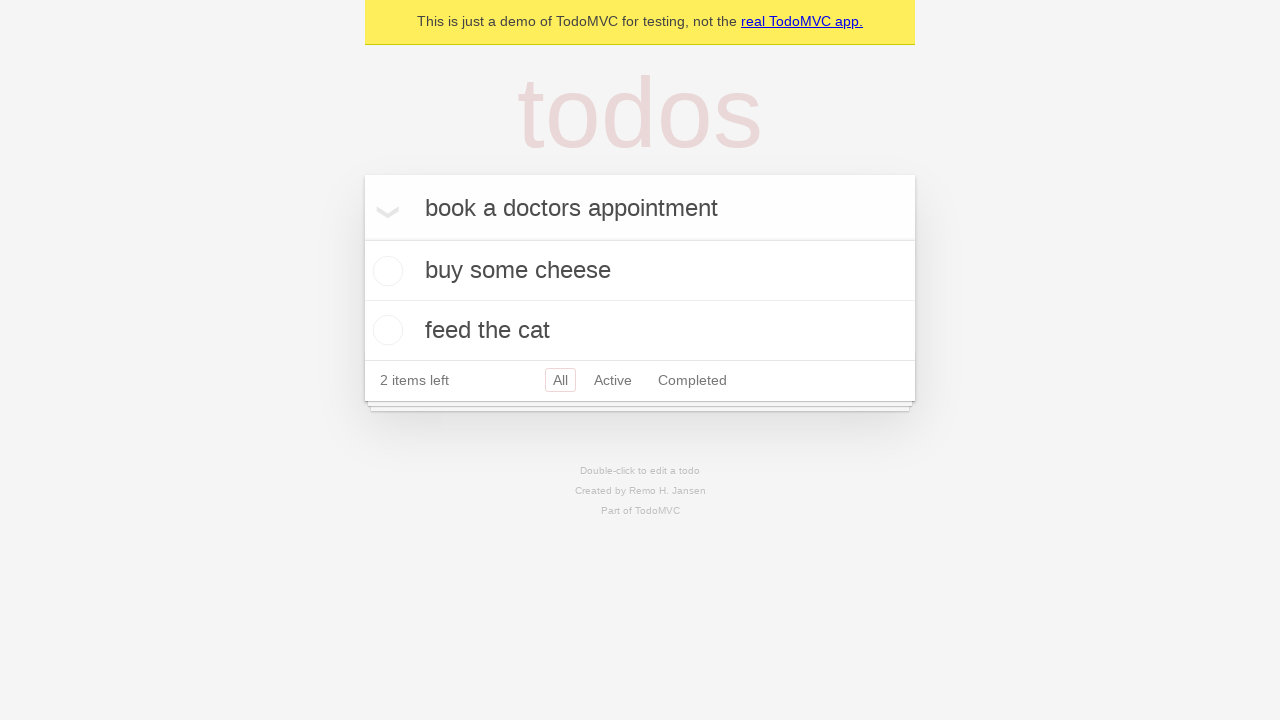

Pressed Enter to create third todo on .new-todo
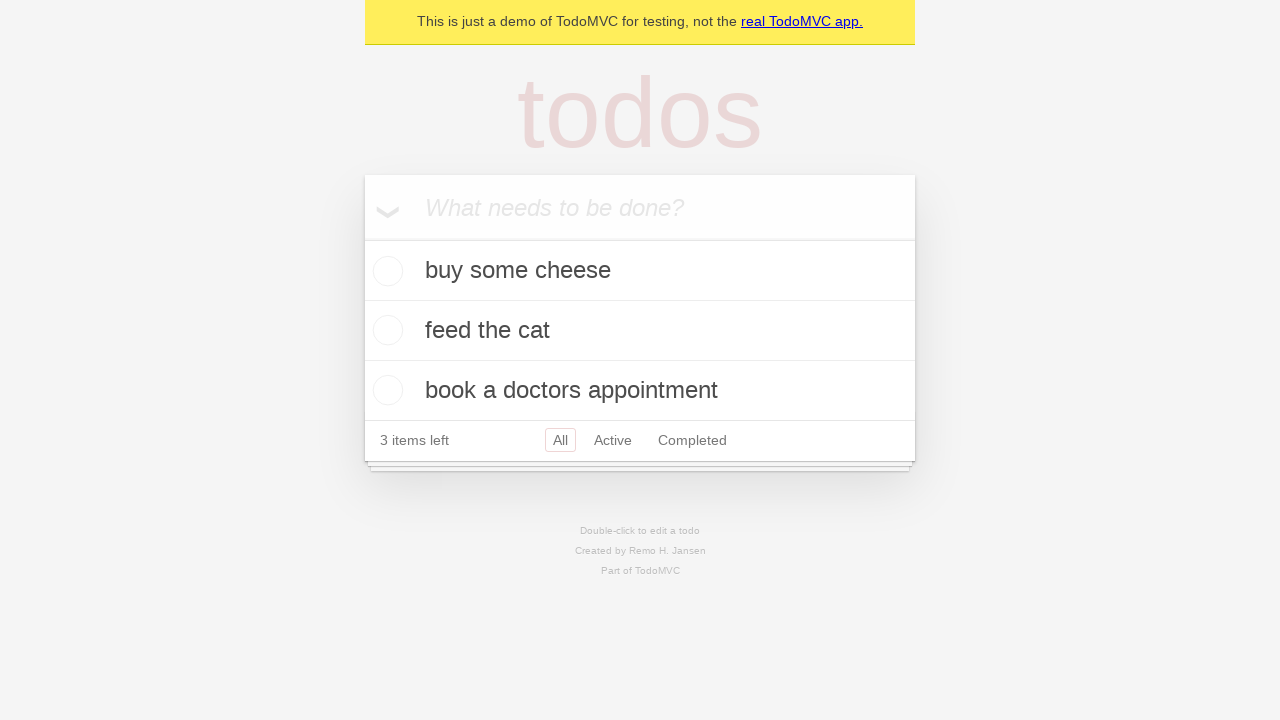

Waited for all 3 todos to be visible in the list
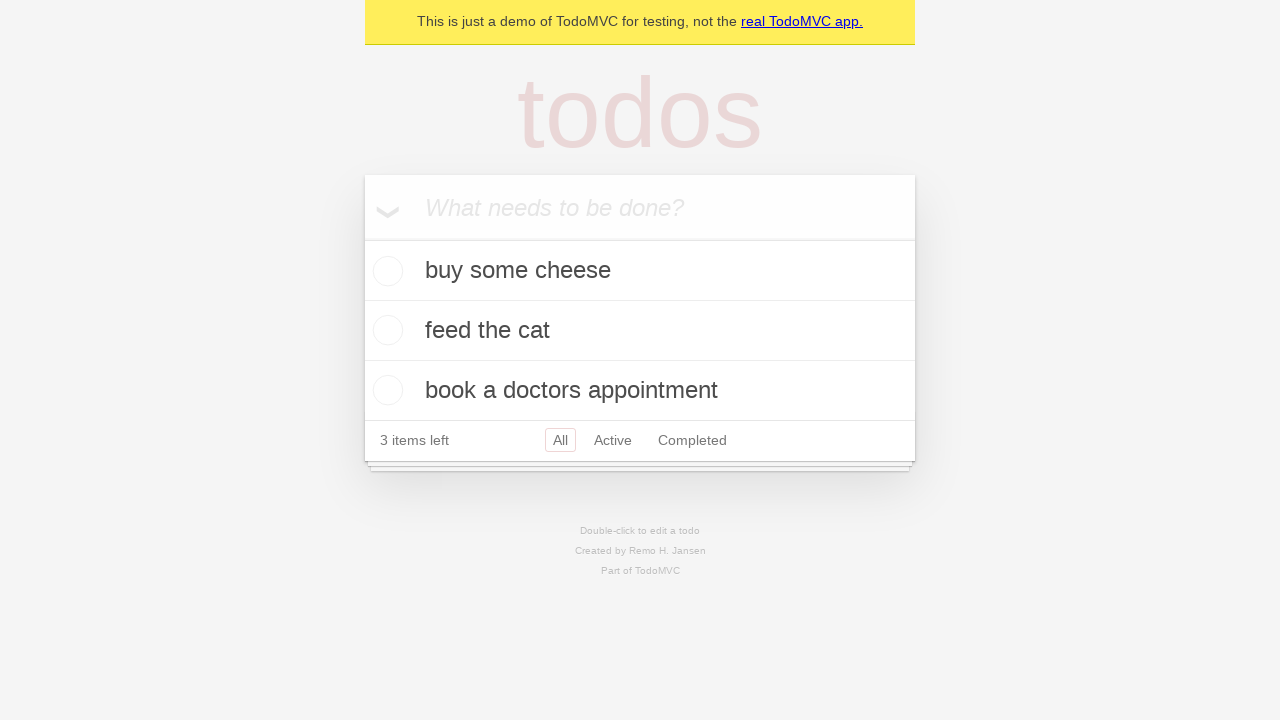

Double-clicked second todo item to enter edit mode at (640, 331) on .todo-list li >> nth=1
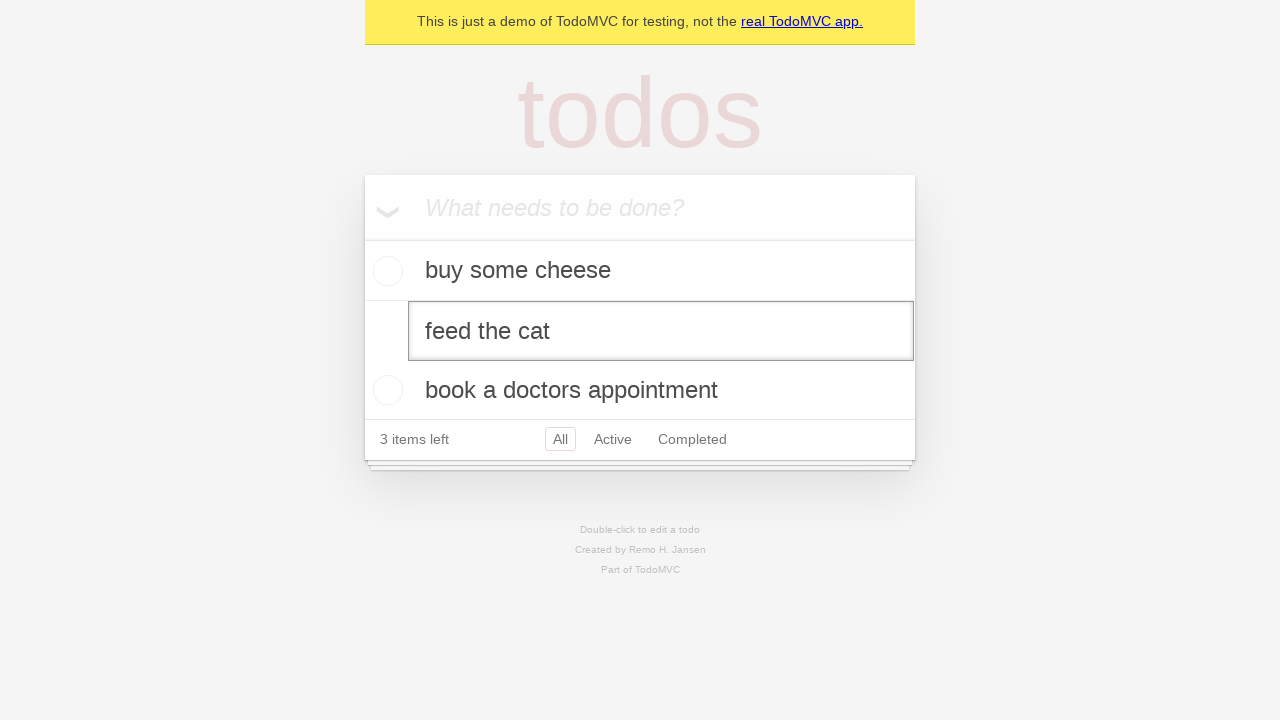

Filled edit field with 'buy some sausages' on .todo-list li >> nth=1 >> .edit
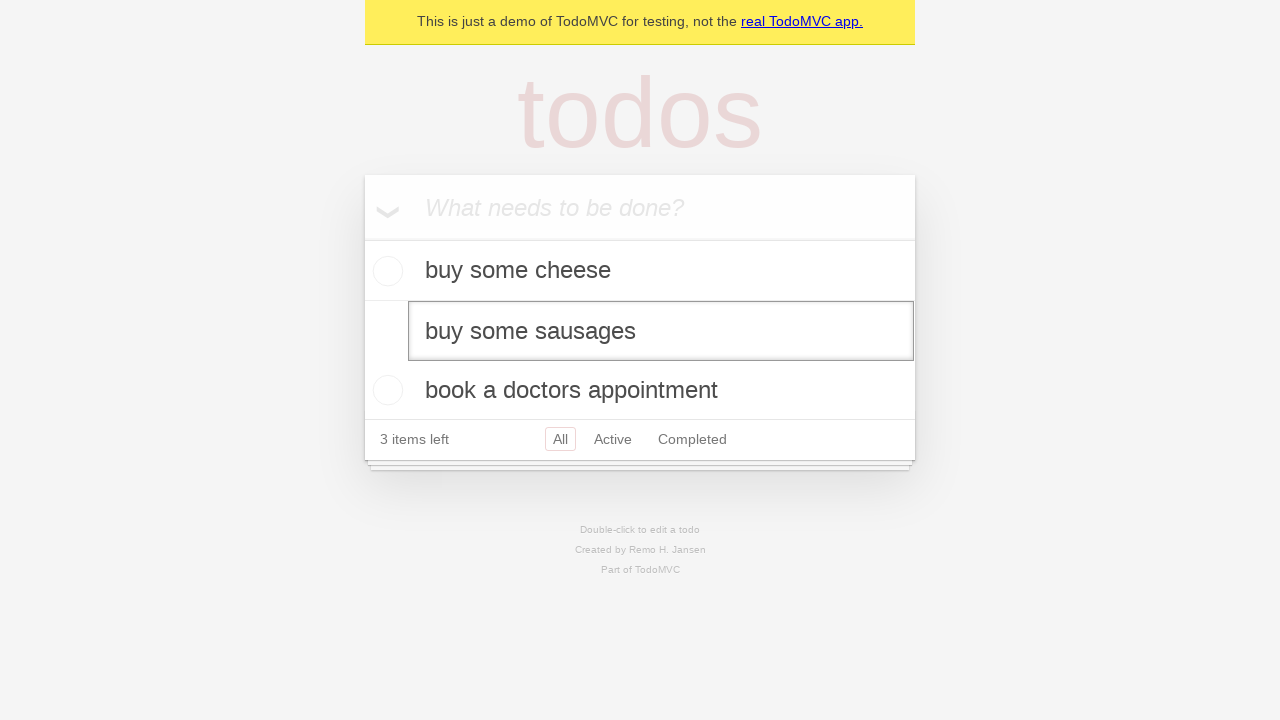

Dispatched blur event to save the edited todo
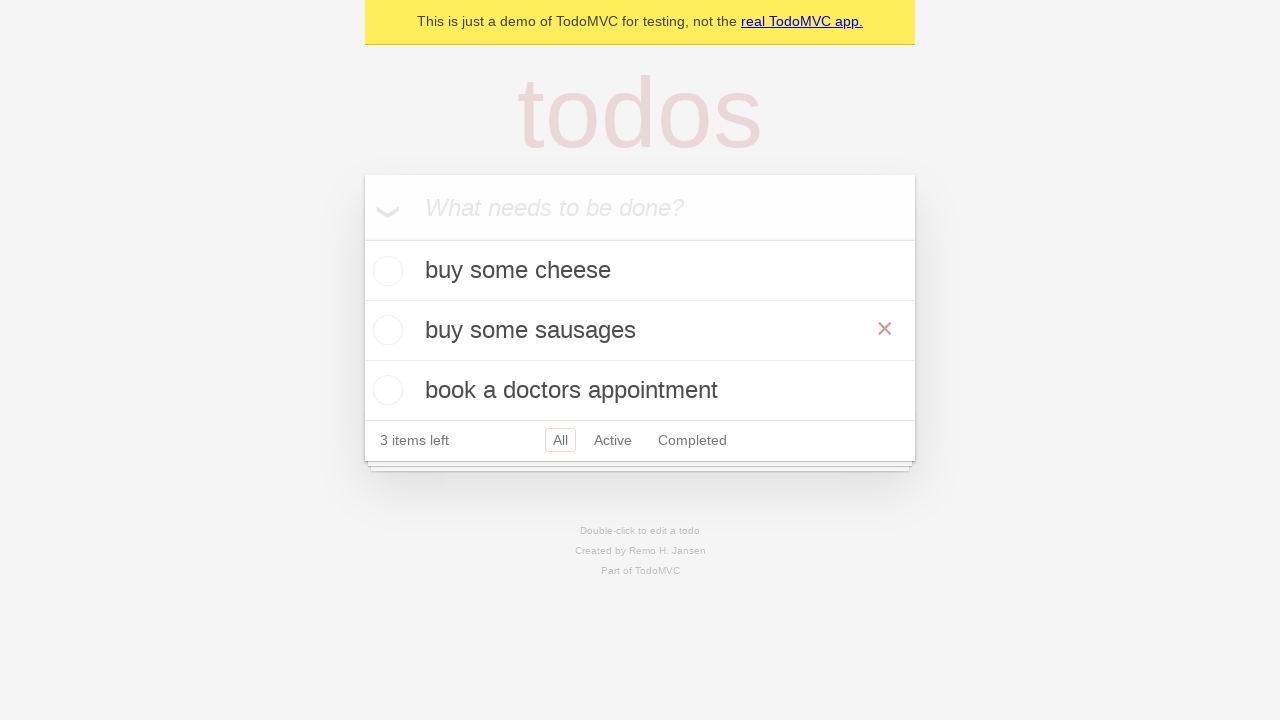

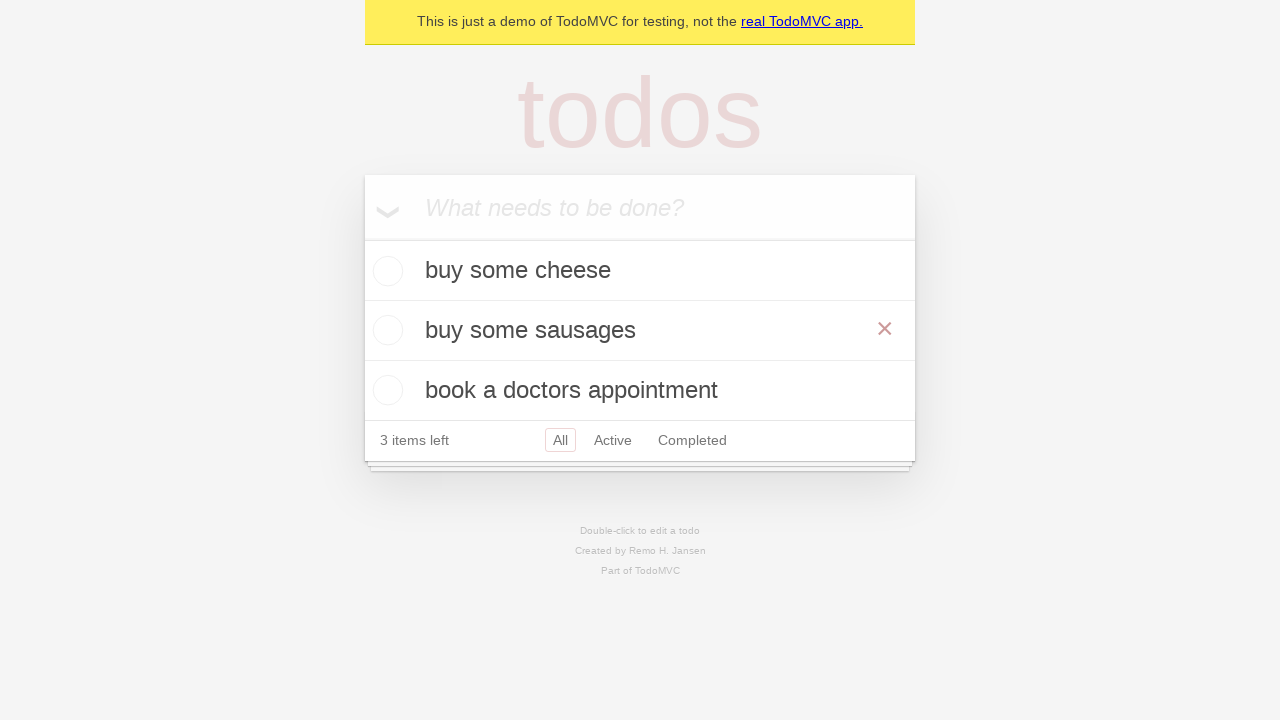